Tests date picker calendar functionality by clicking the date input, navigating back through months, and selecting a specific date

Starting URL: https://kristinek.github.io/site/examples/actions

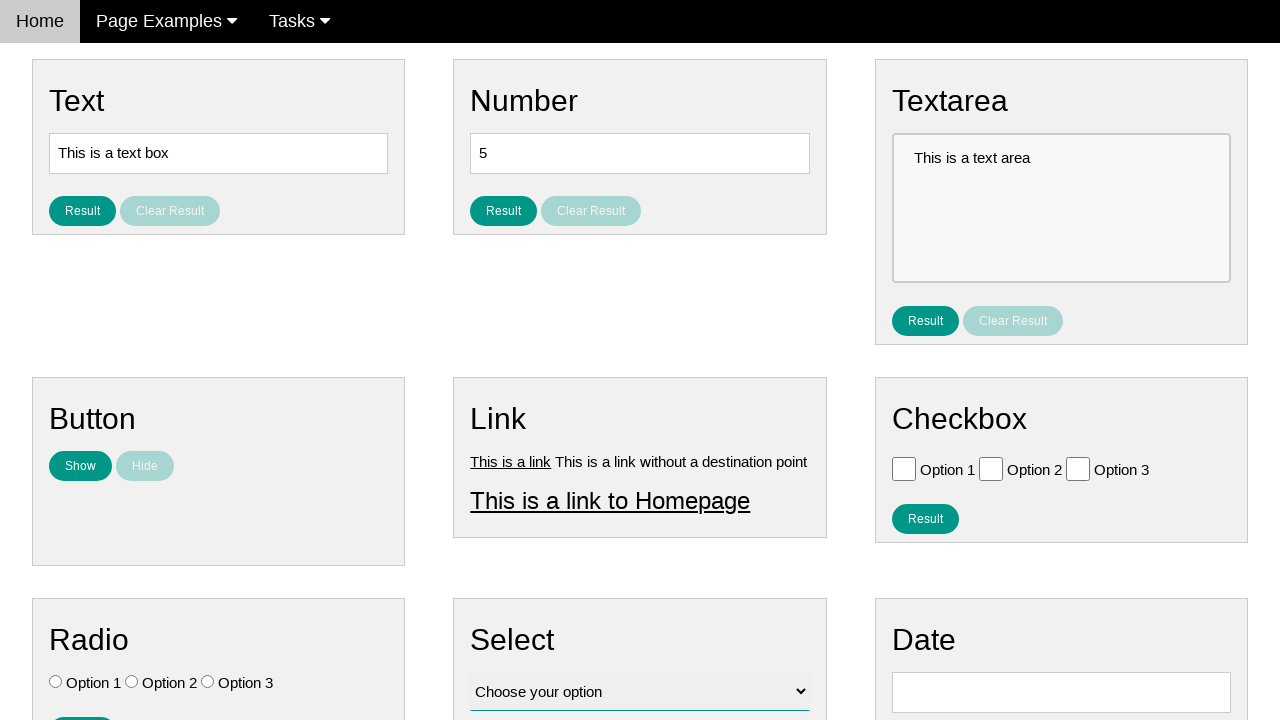

Clicked date input field to open calendar at (1061, 692) on #vfb-8
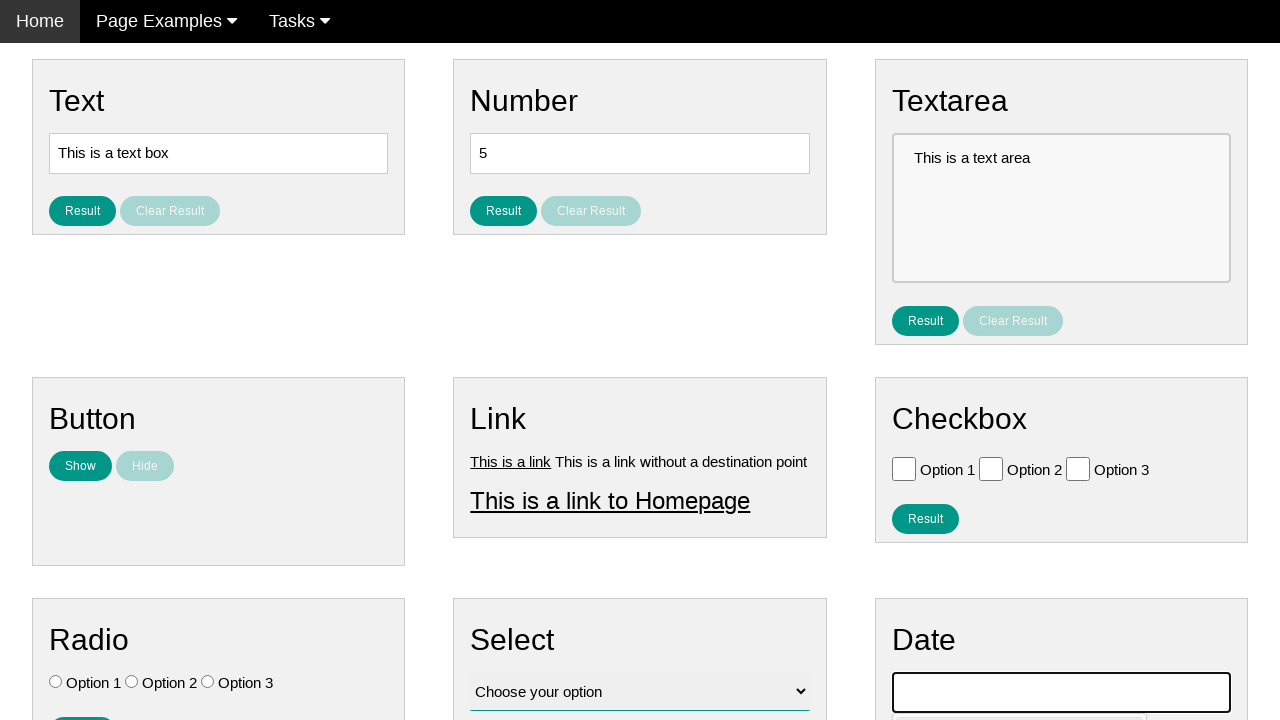

Date picker calendar appeared
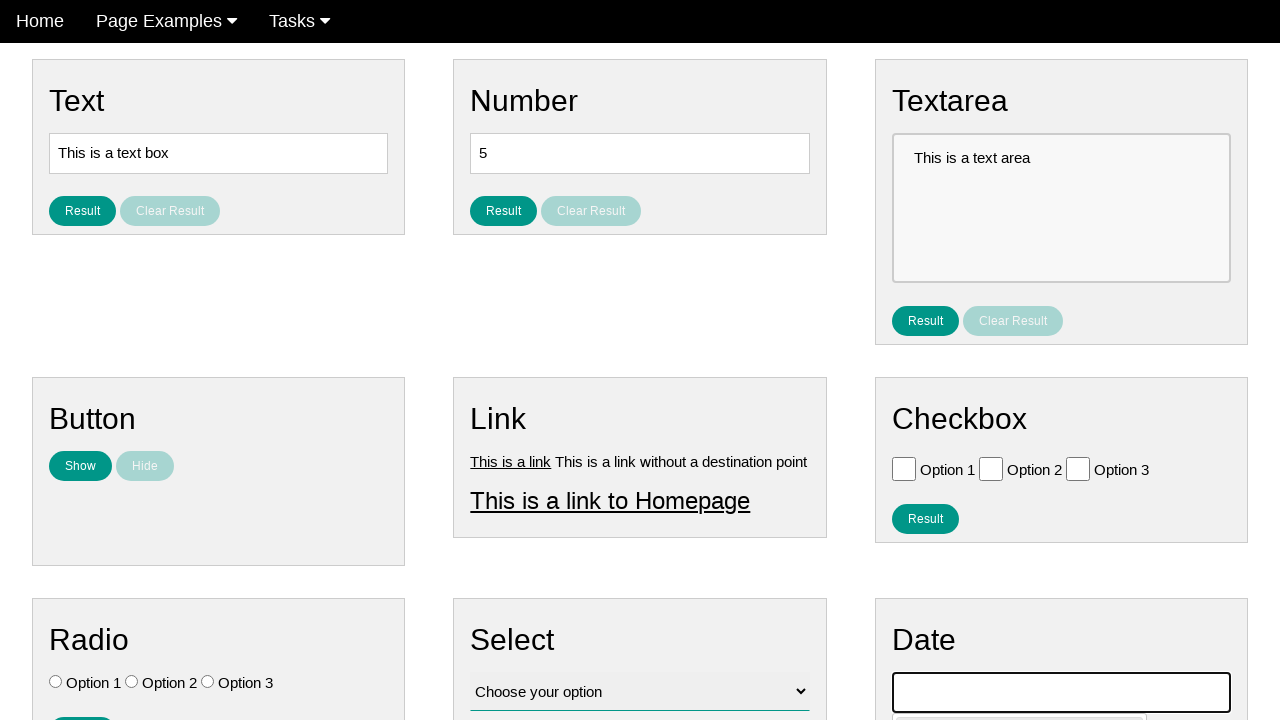

Navigated back through calendar month (iteration 1 of 10) at (912, 408) on .ui-datepicker-prev
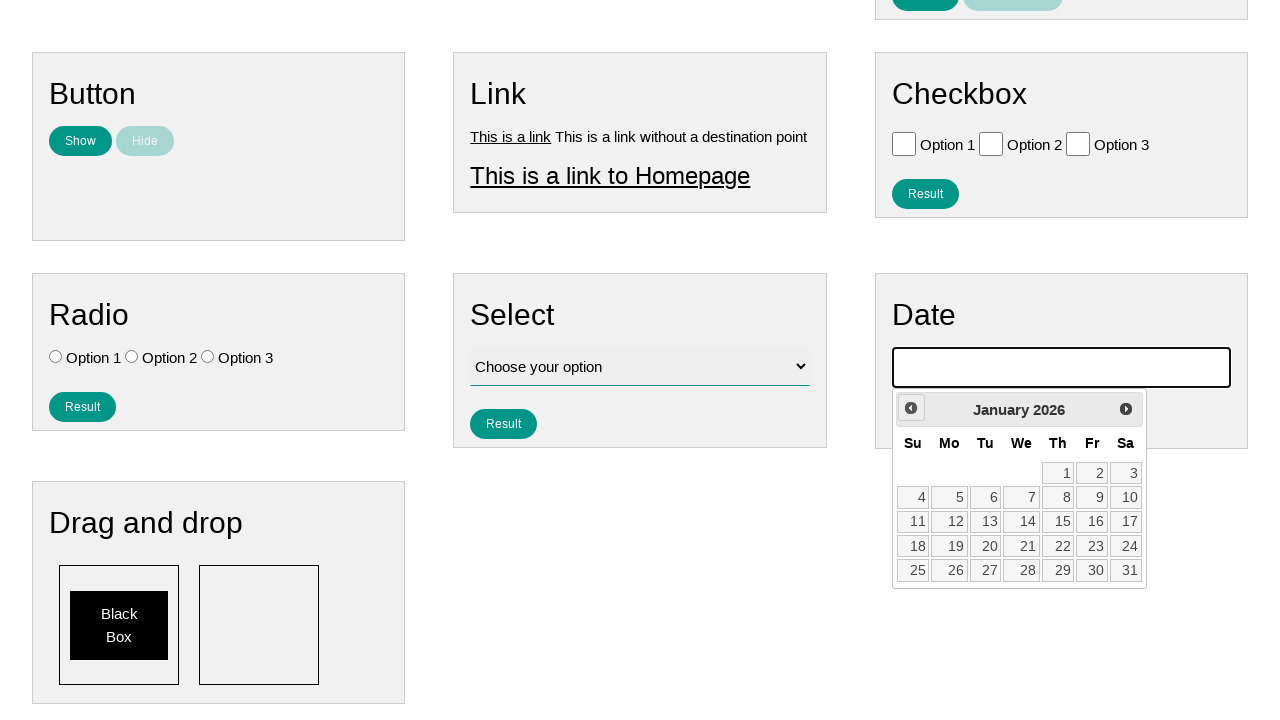

Navigated back through calendar month (iteration 2 of 10) at (911, 408) on .ui-datepicker-prev
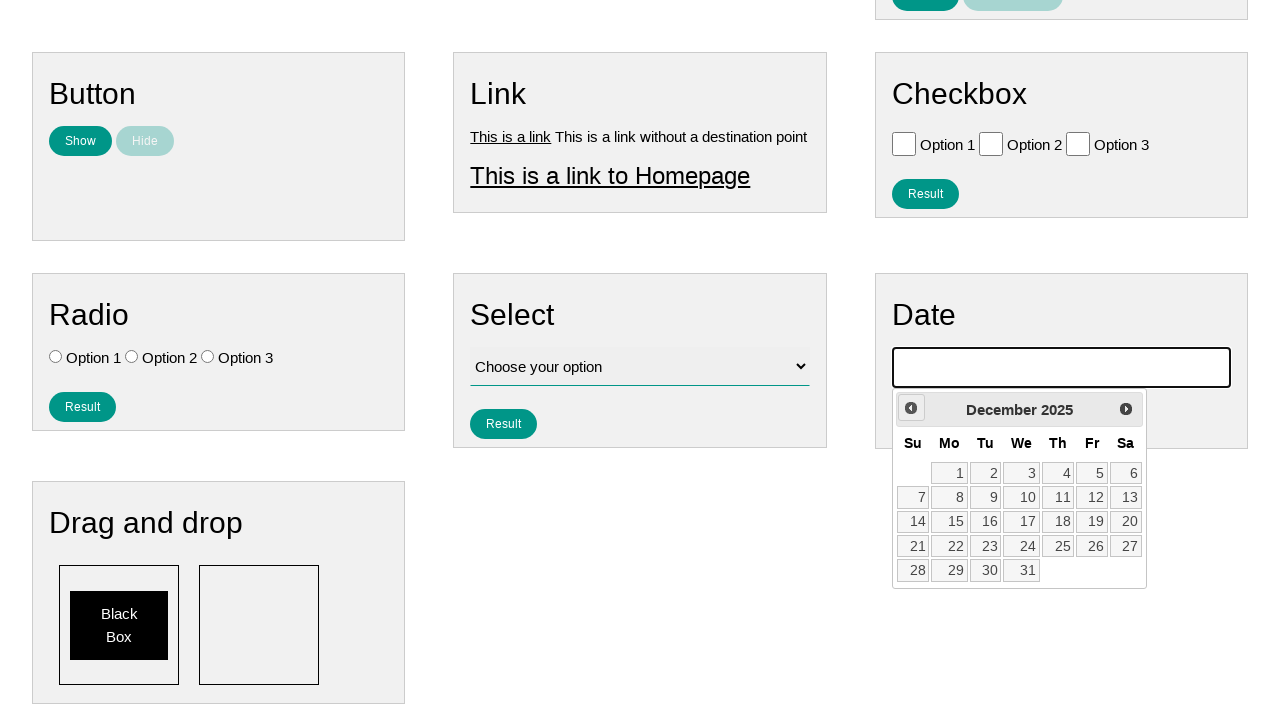

Navigated back through calendar month (iteration 3 of 10) at (911, 408) on .ui-datepicker-prev
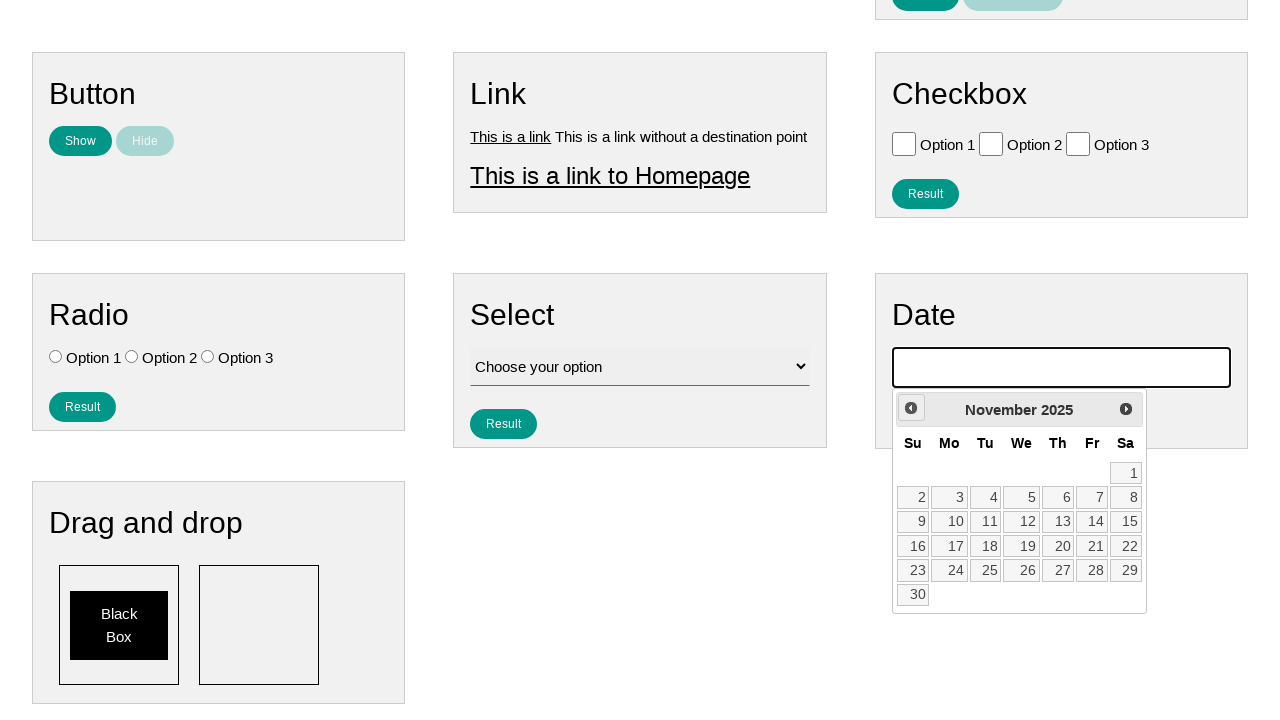

Navigated back through calendar month (iteration 4 of 10) at (911, 408) on .ui-datepicker-prev
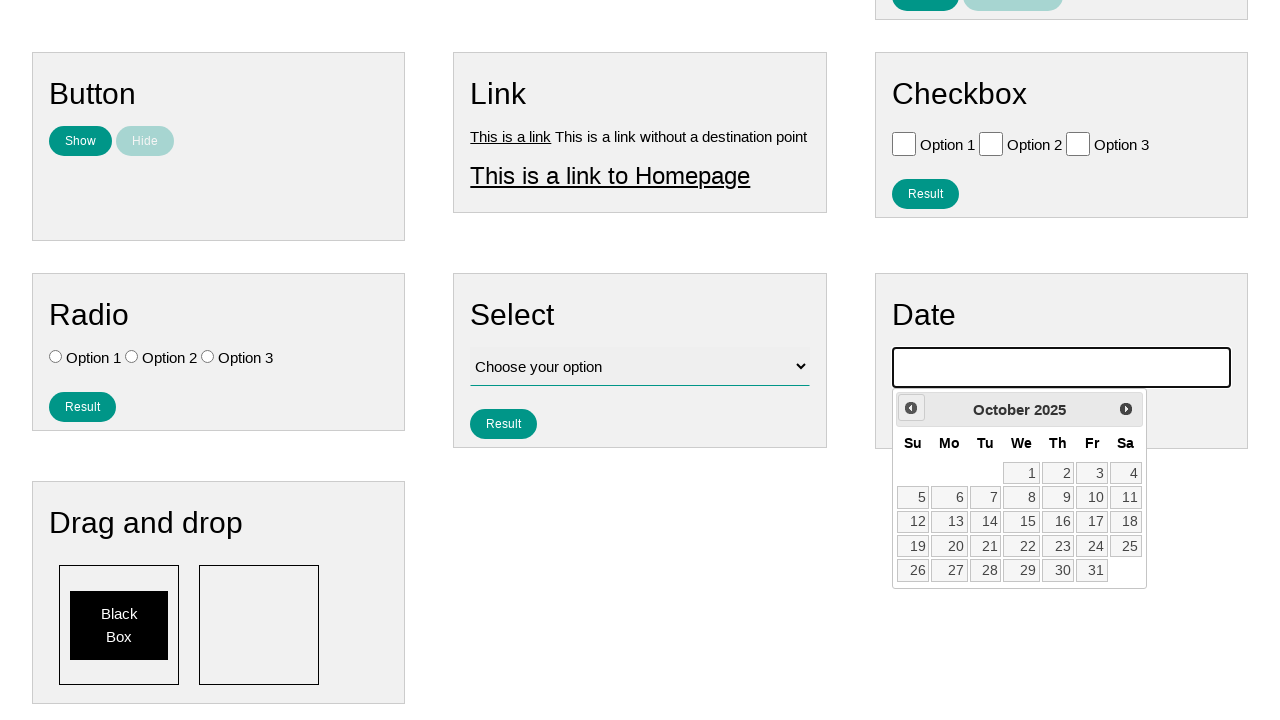

Navigated back through calendar month (iteration 5 of 10) at (911, 408) on .ui-datepicker-prev
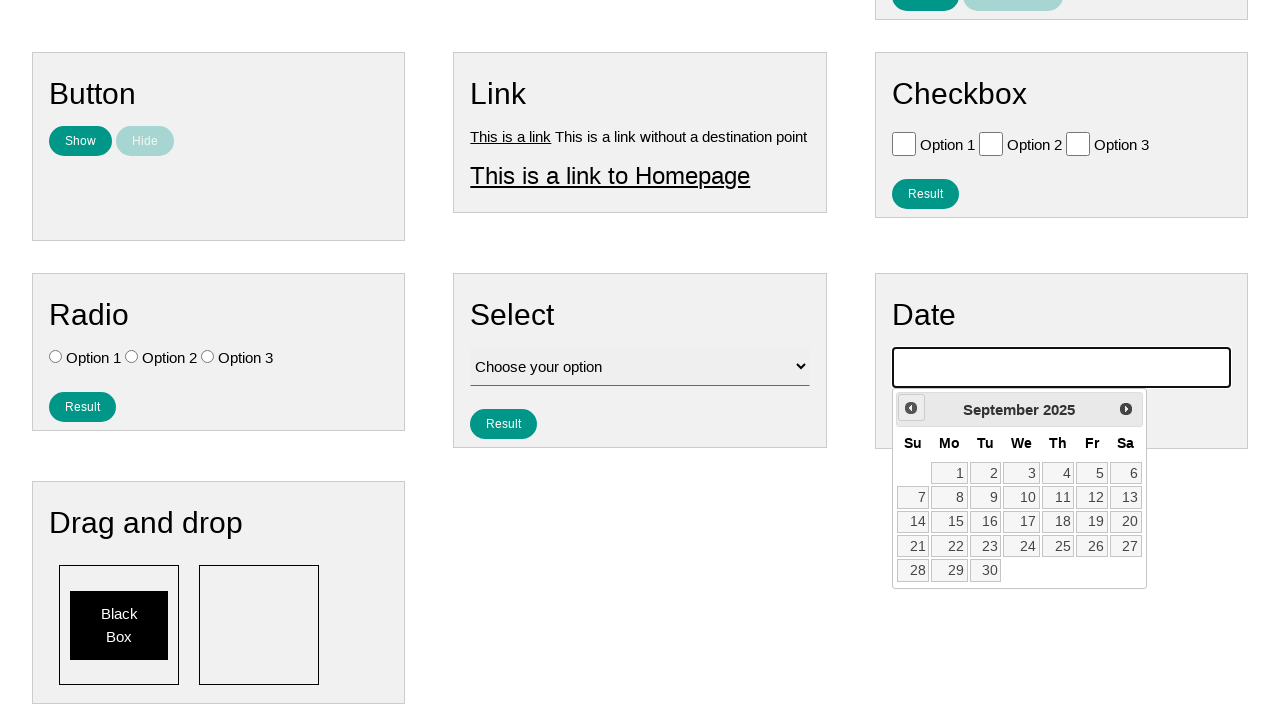

Navigated back through calendar month (iteration 6 of 10) at (911, 408) on .ui-datepicker-prev
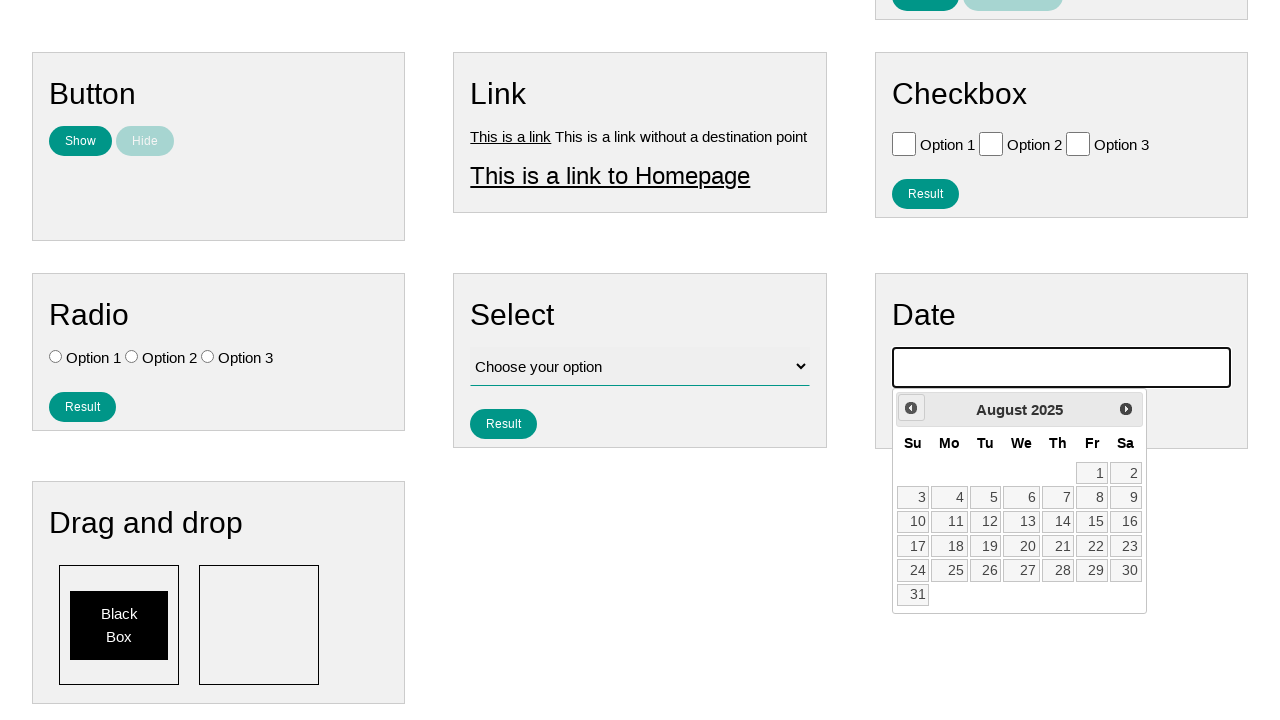

Navigated back through calendar month (iteration 7 of 10) at (911, 408) on .ui-datepicker-prev
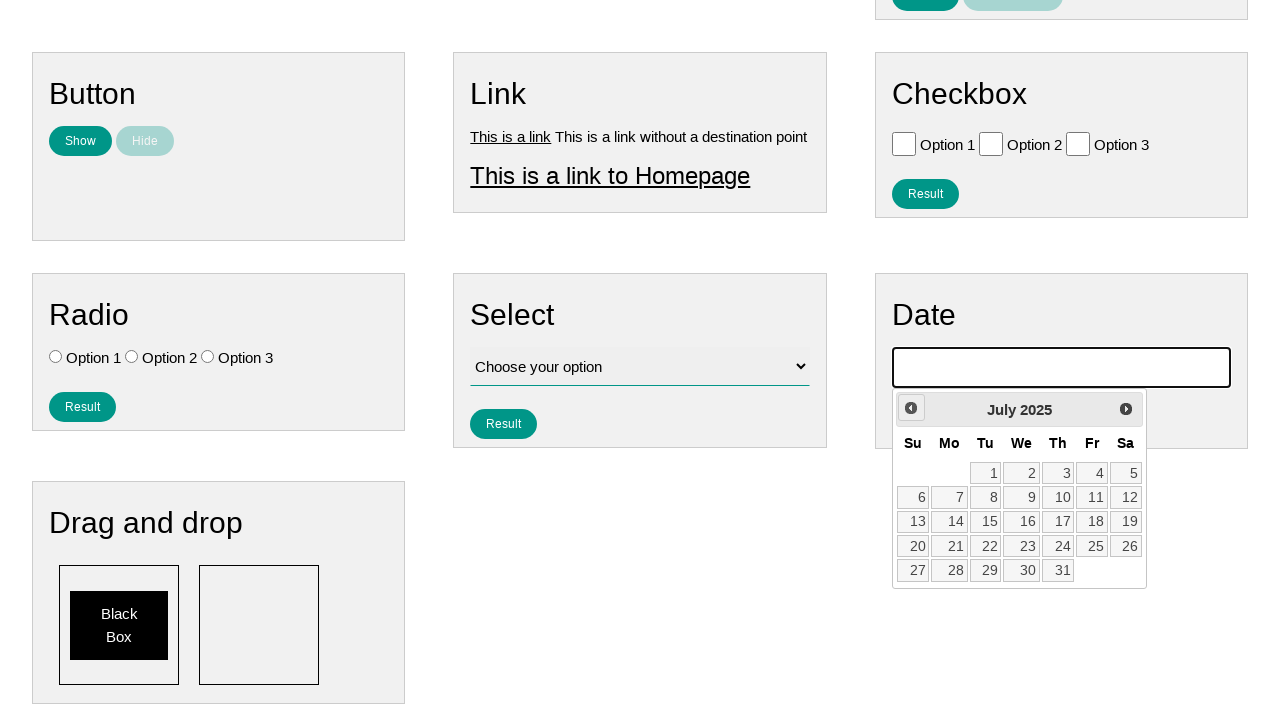

Navigated back through calendar month (iteration 8 of 10) at (911, 408) on .ui-datepicker-prev
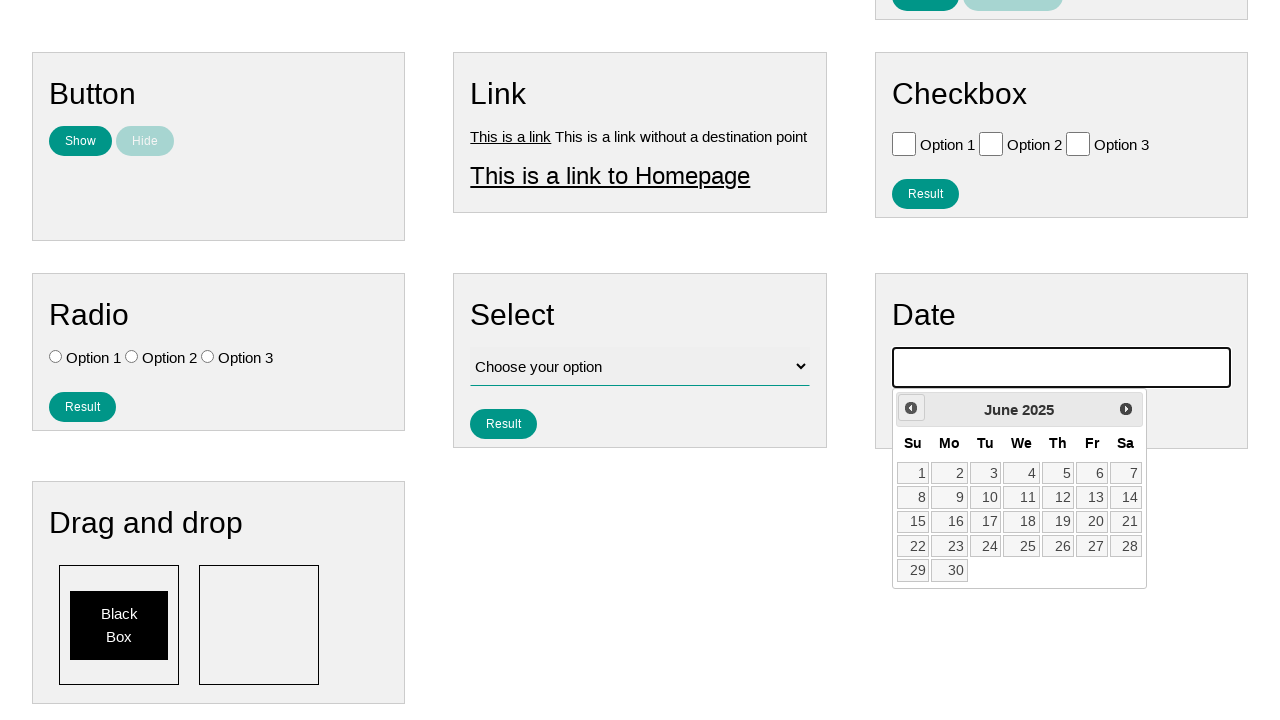

Navigated back through calendar month (iteration 9 of 10) at (911, 408) on .ui-datepicker-prev
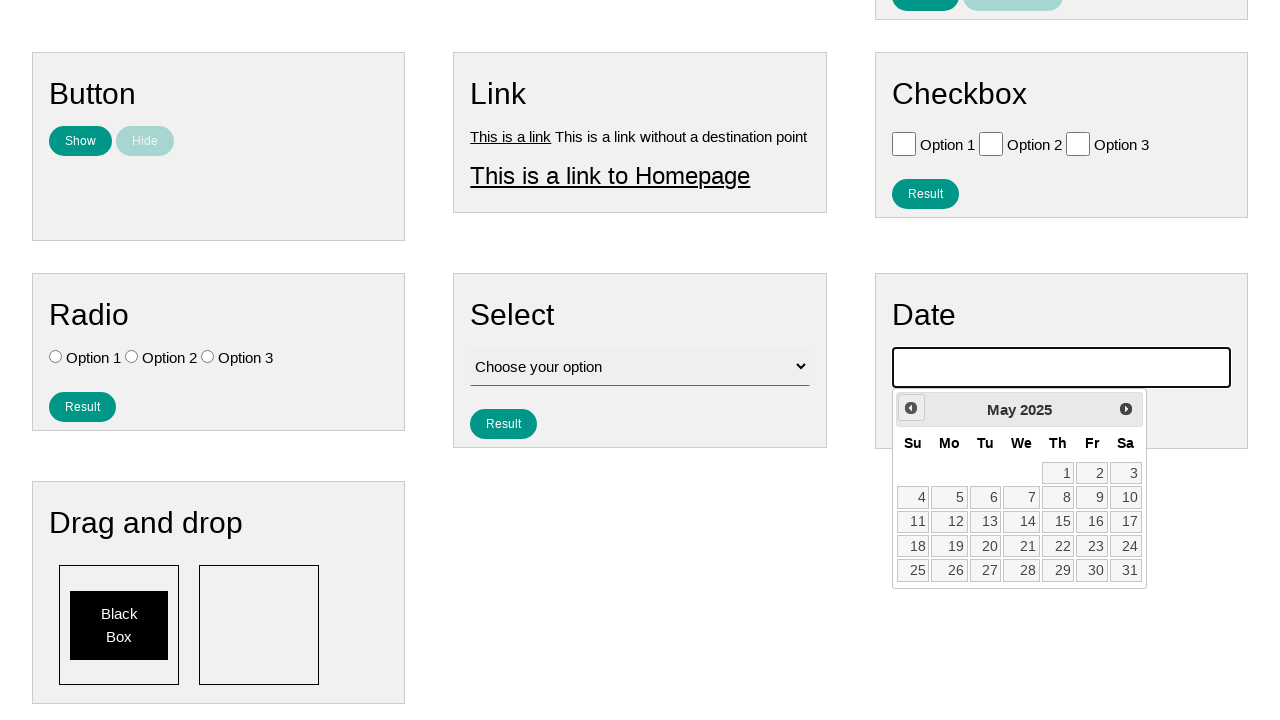

Navigated back through calendar month (iteration 10 of 10) at (911, 408) on .ui-datepicker-prev
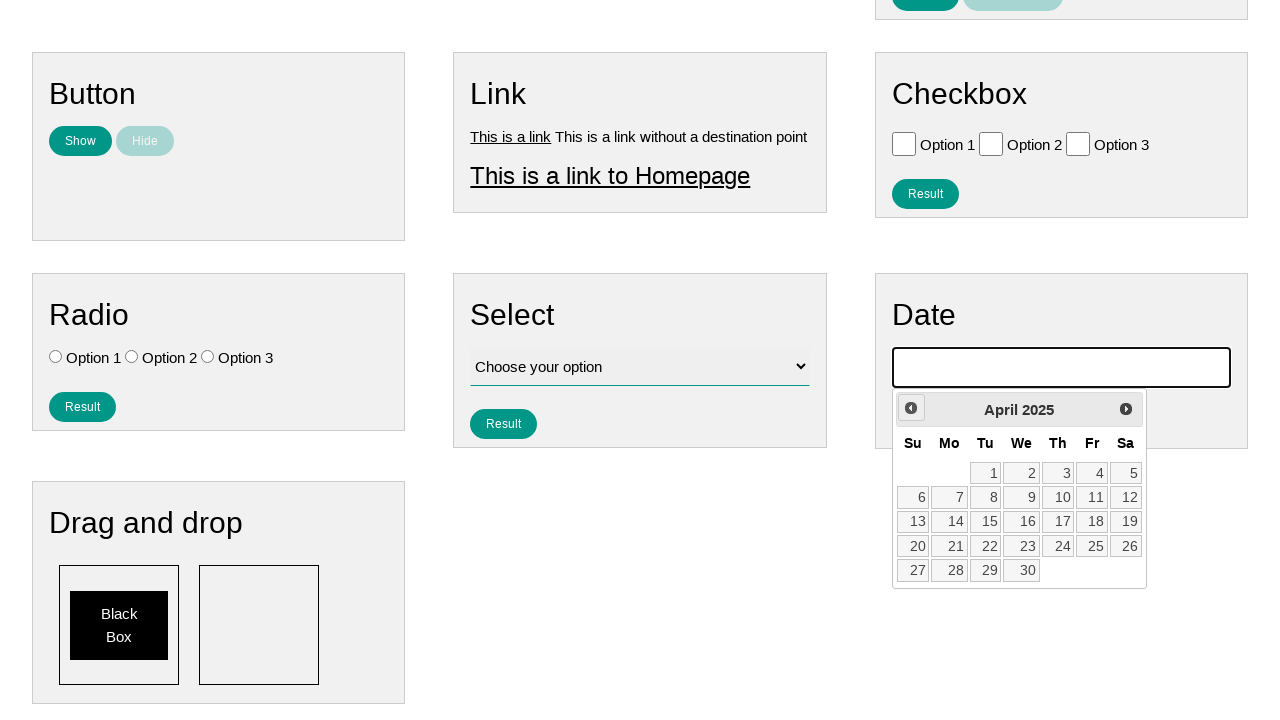

Selected day 4 from the calendar at (1092, 473) on xpath=//a[text()='4']
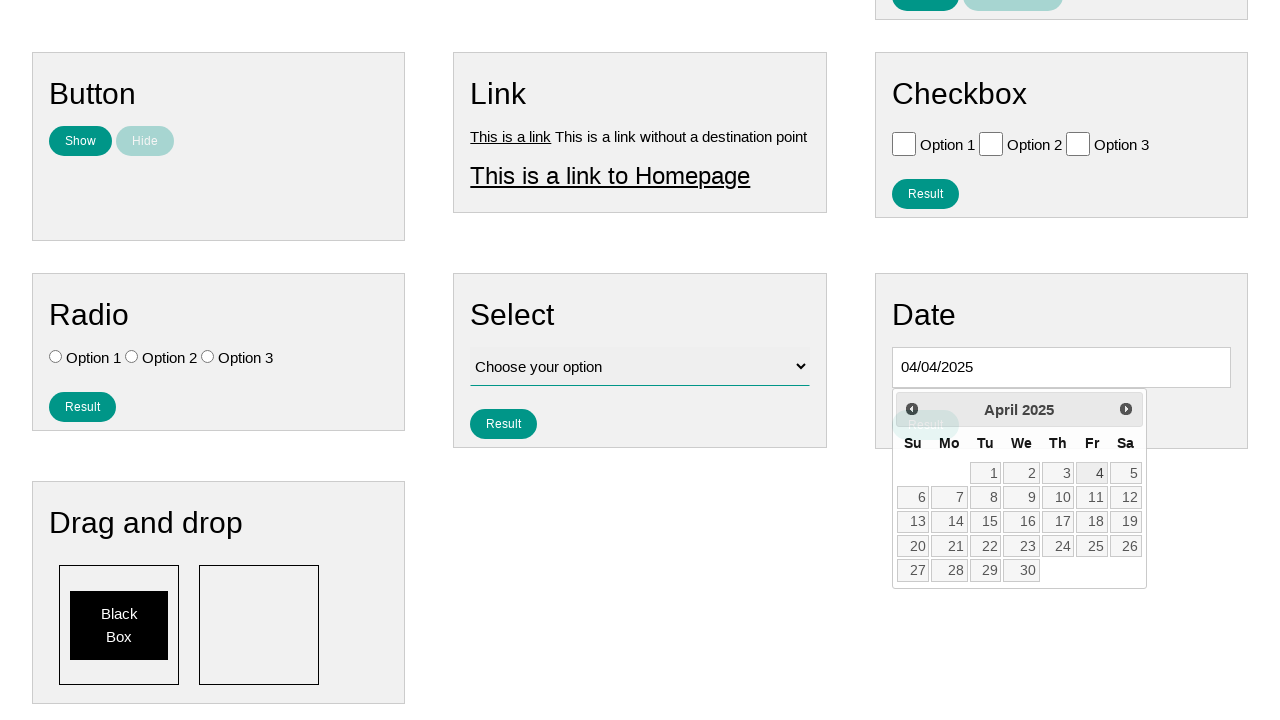

Cleared the date input field on #vfb-8
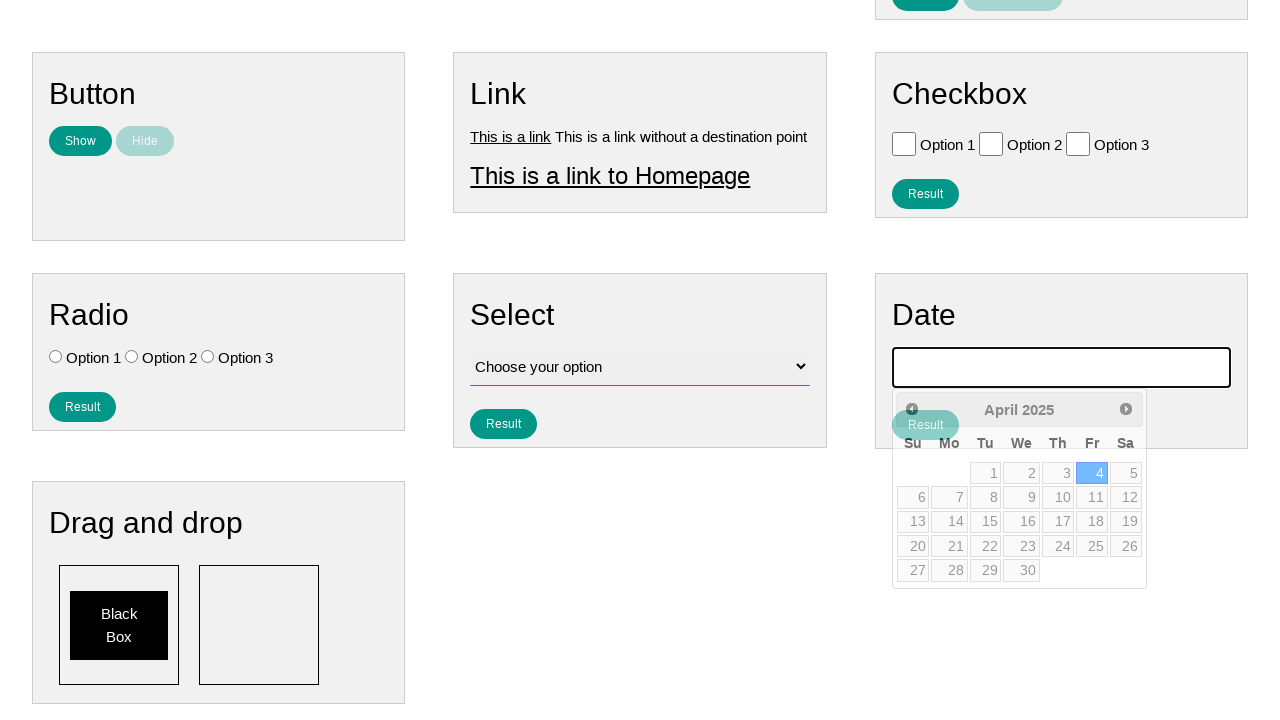

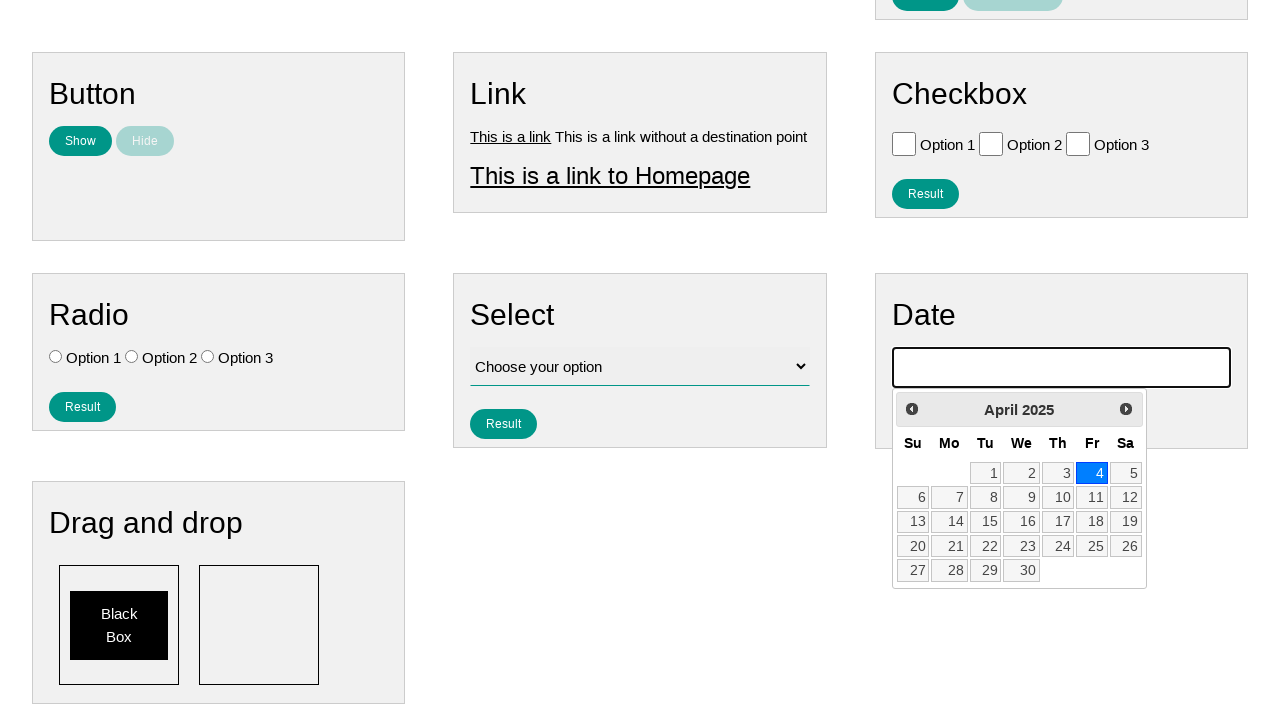